Navigates to the EA App homepage and clicks on the Login link to navigate to the login page

Starting URL: http://eaapp.somee.com

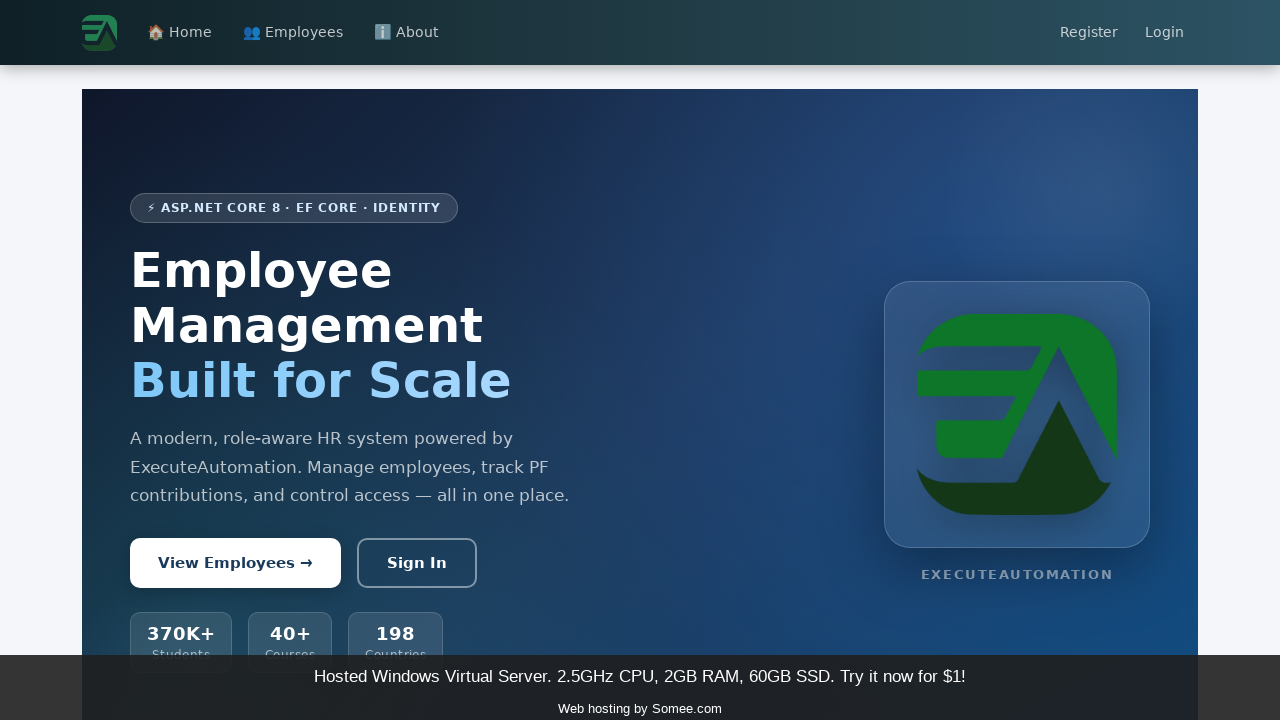

Navigated to EA App homepage
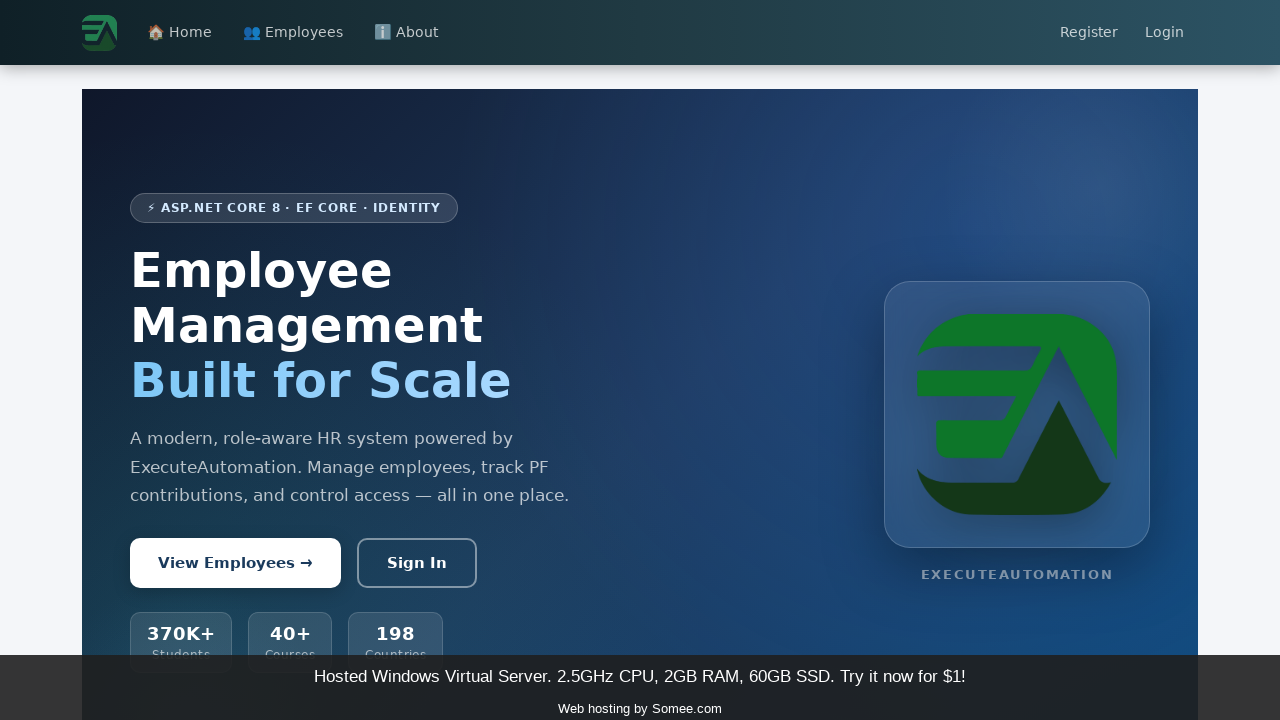

Clicked on the Login link to navigate to the login page at (1165, 33) on text=Login
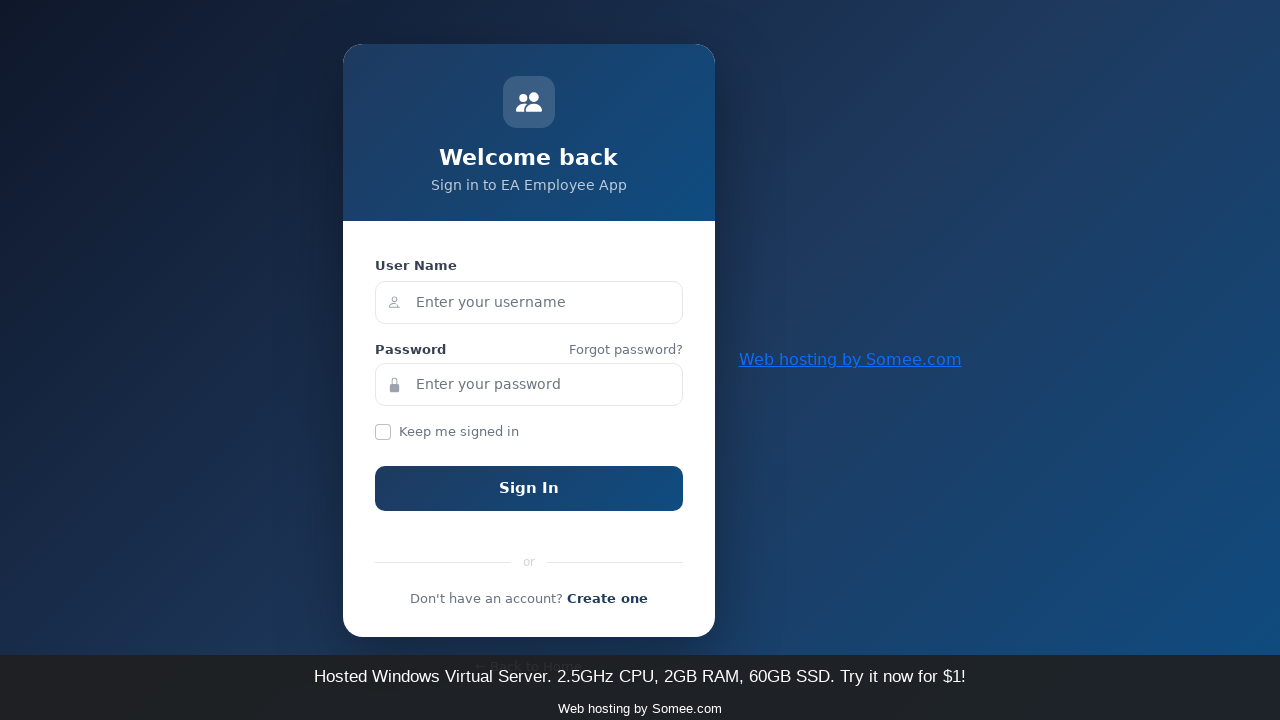

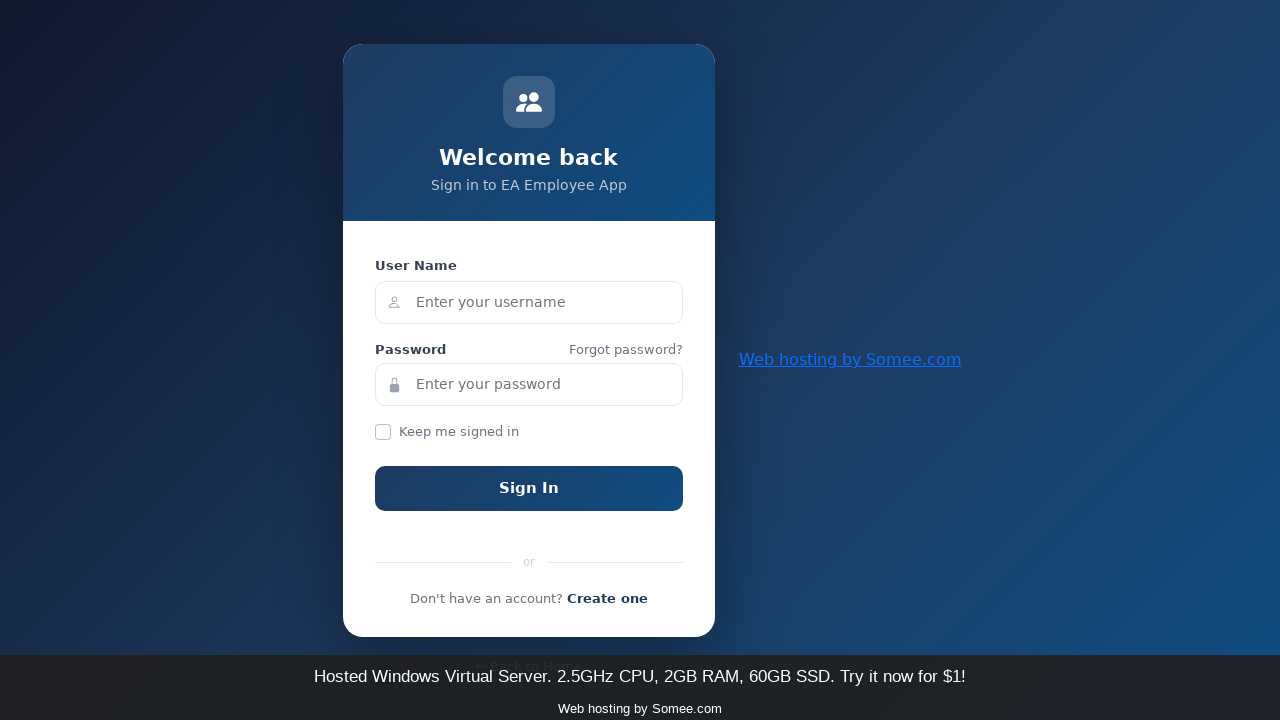